Tests browser tab functionality by opening a practice page, then creating a new tab and navigating to a different website (daraz.com.bd) to verify multi-tab navigation works correctly.

Starting URL: https://www.tutorialspoint.com/selenium/practice/selenium_automation_practice.php

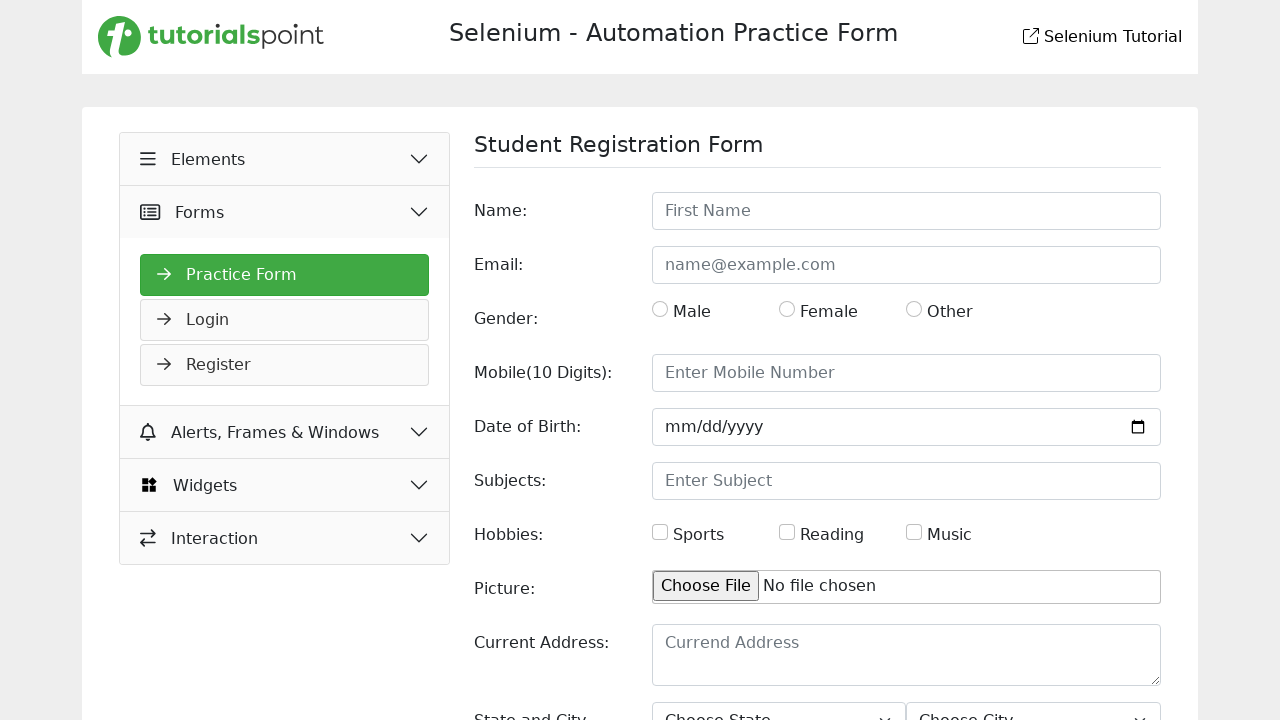

Initial practice page loaded successfully
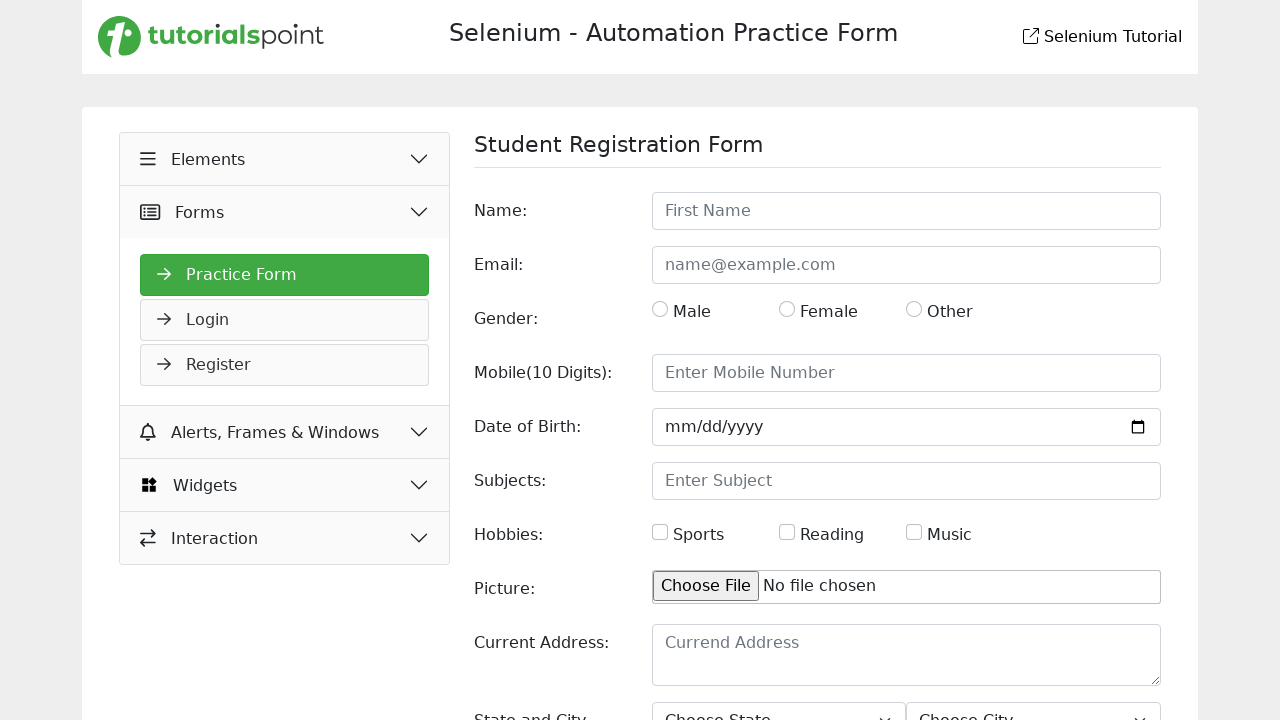

Created a new browser tab
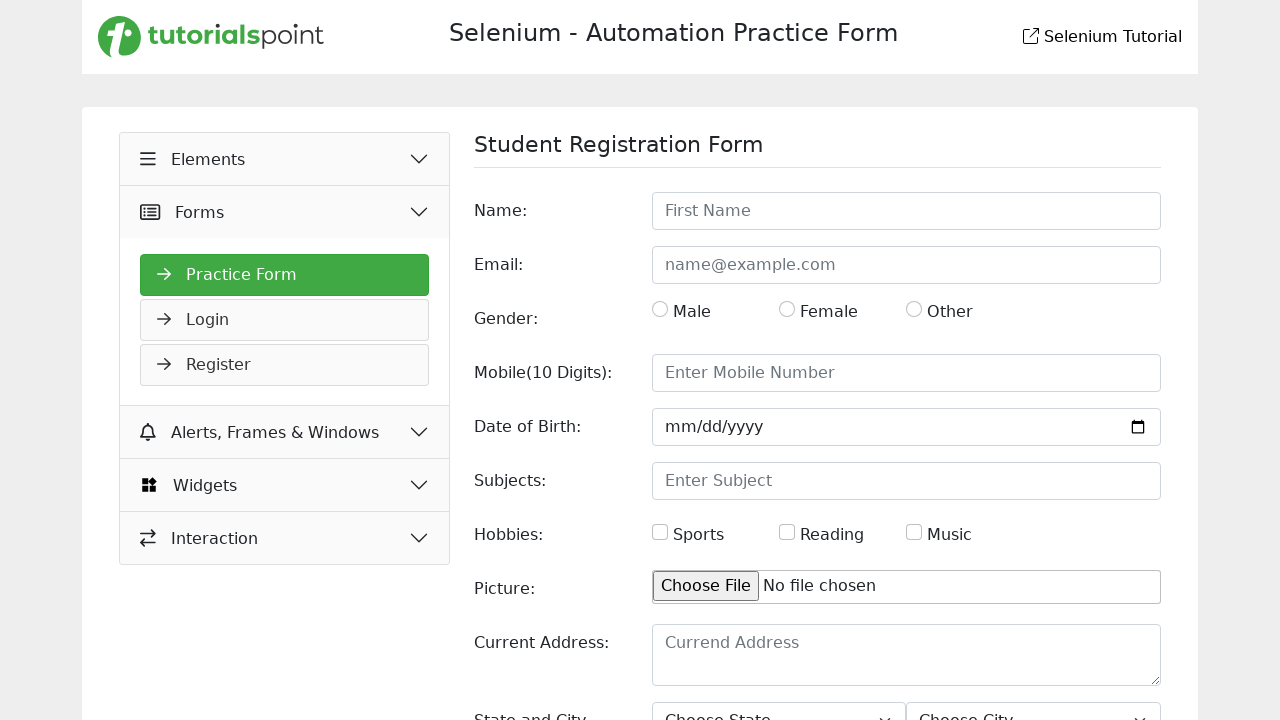

Navigated to daraz.com.bd in the new tab
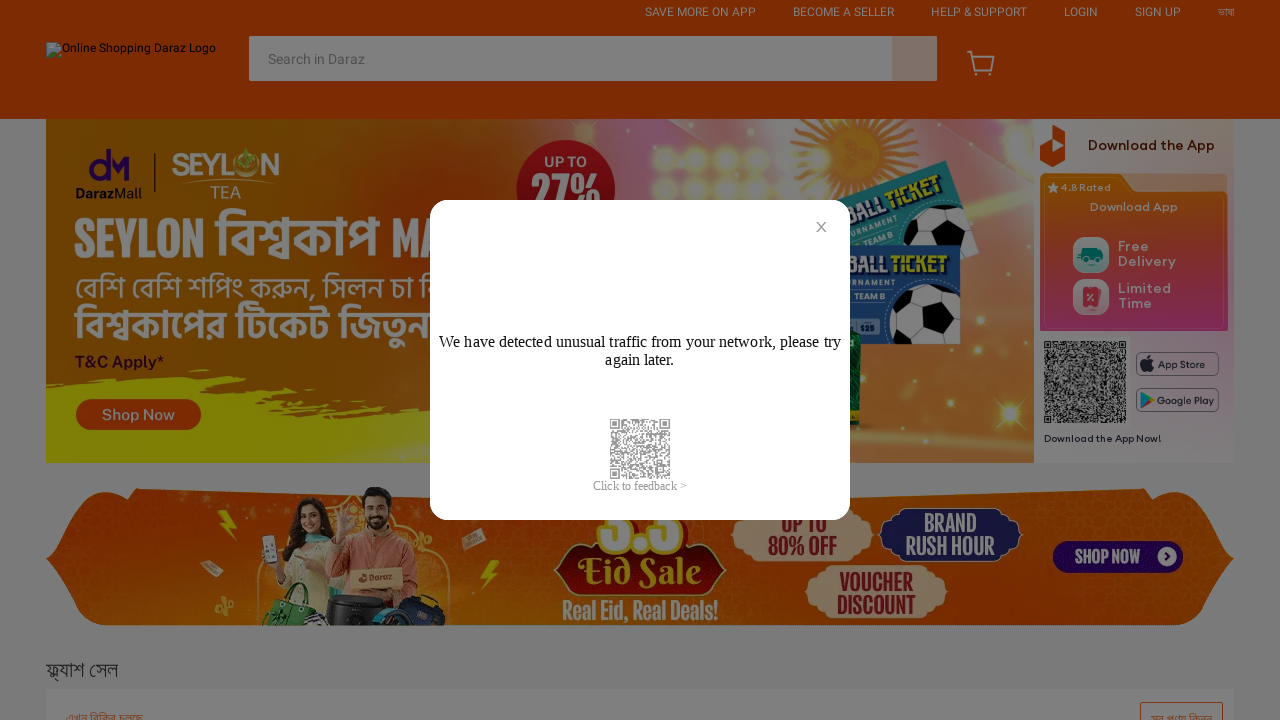

Daraz.com.bd page loaded successfully in new tab
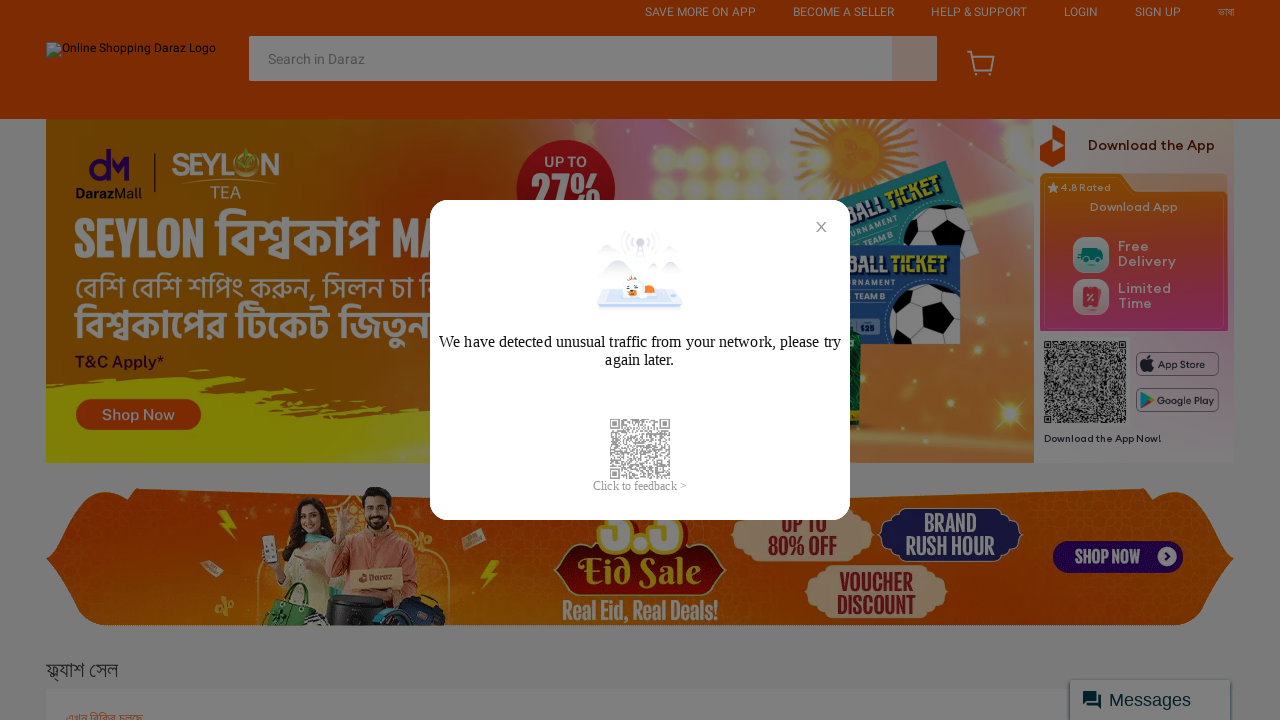

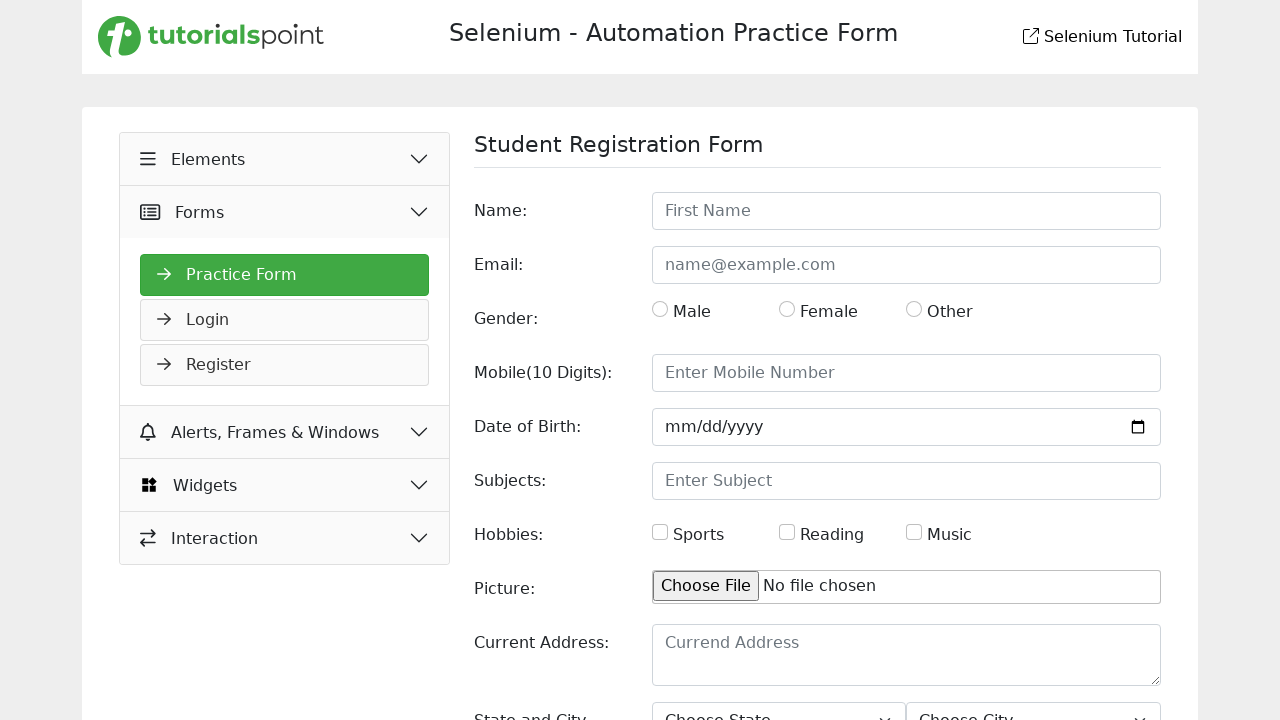